Tests form interaction by entering text into a search box and performing mouse actions like clicking and double-clicking on the element

Starting URL: https://only-testing-blog.blogspot.com/

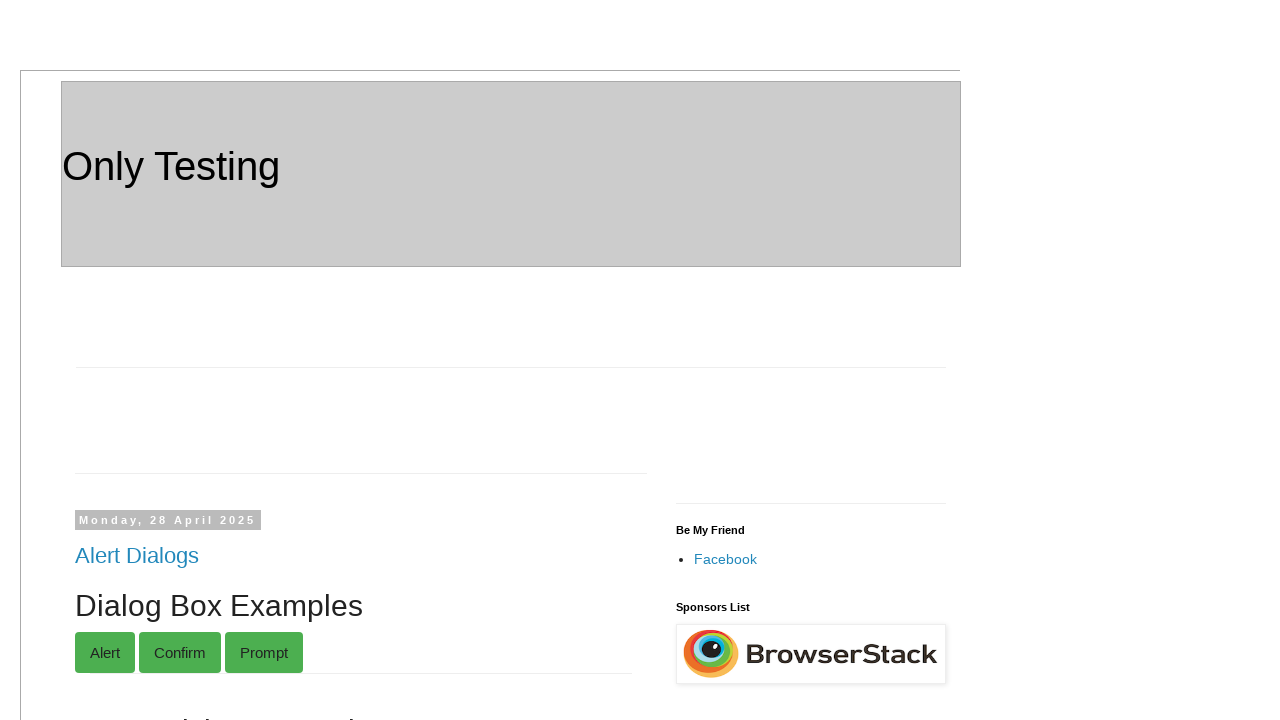

Located search box element with ID 'gparent_1'
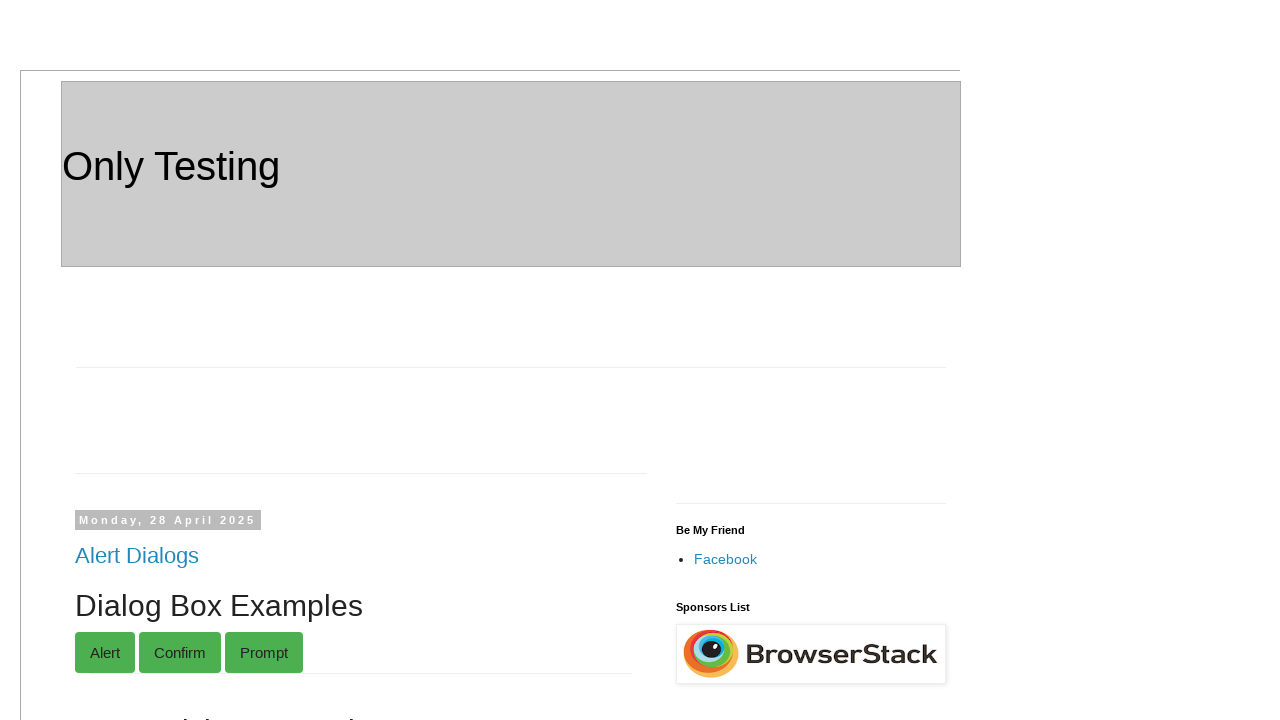

Filled search box with 'TestDemo' on input#gparent_1
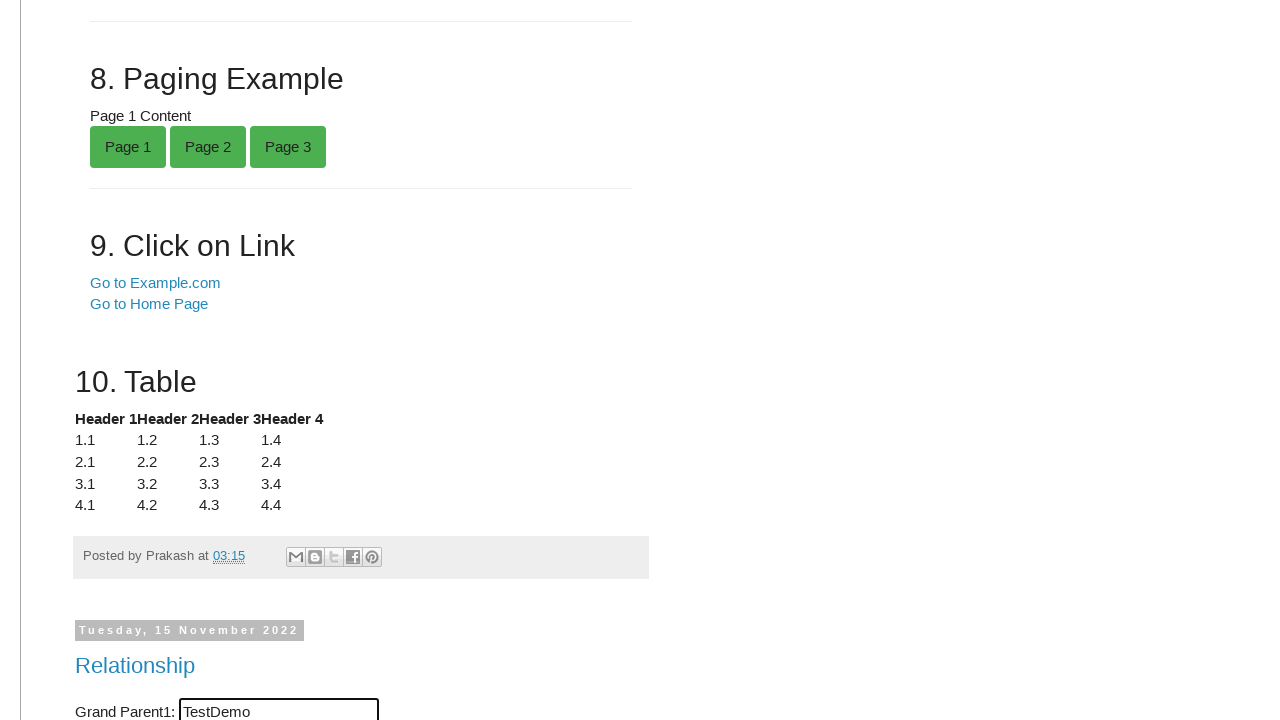

Clicked on the search box at (279, 706) on input#gparent_1
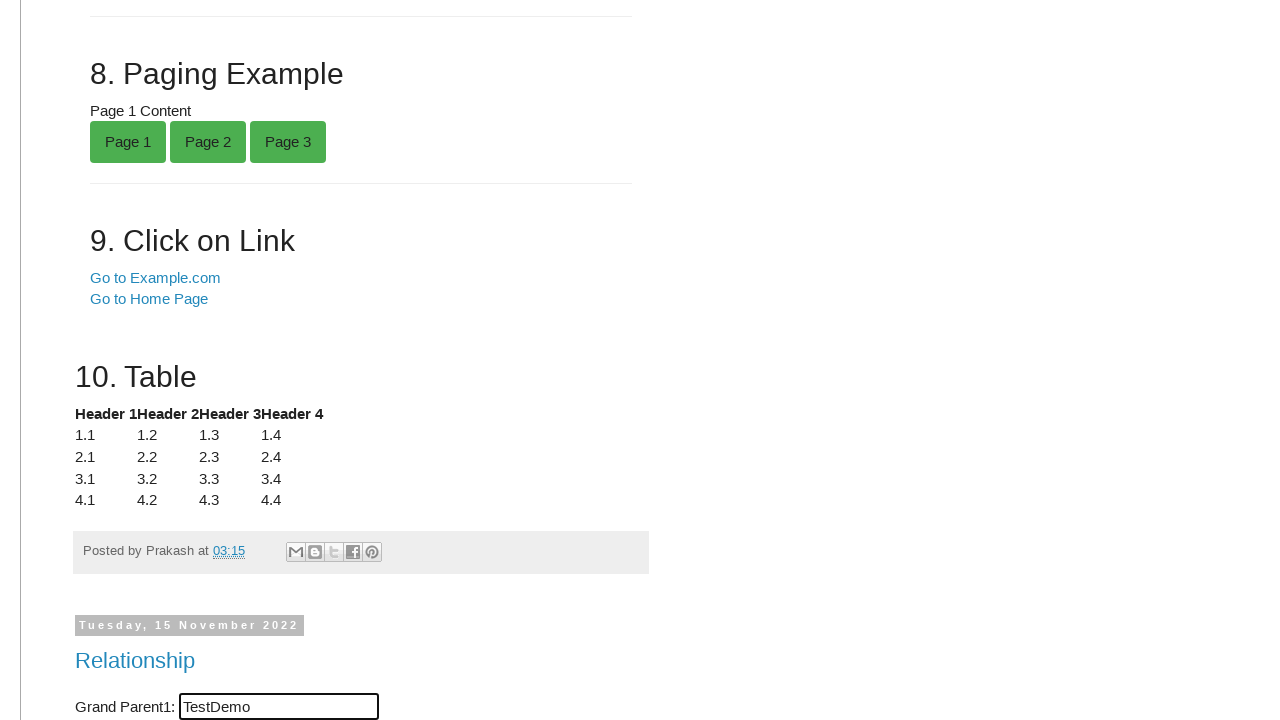

Double-clicked on the search box at (279, 706) on input#gparent_1
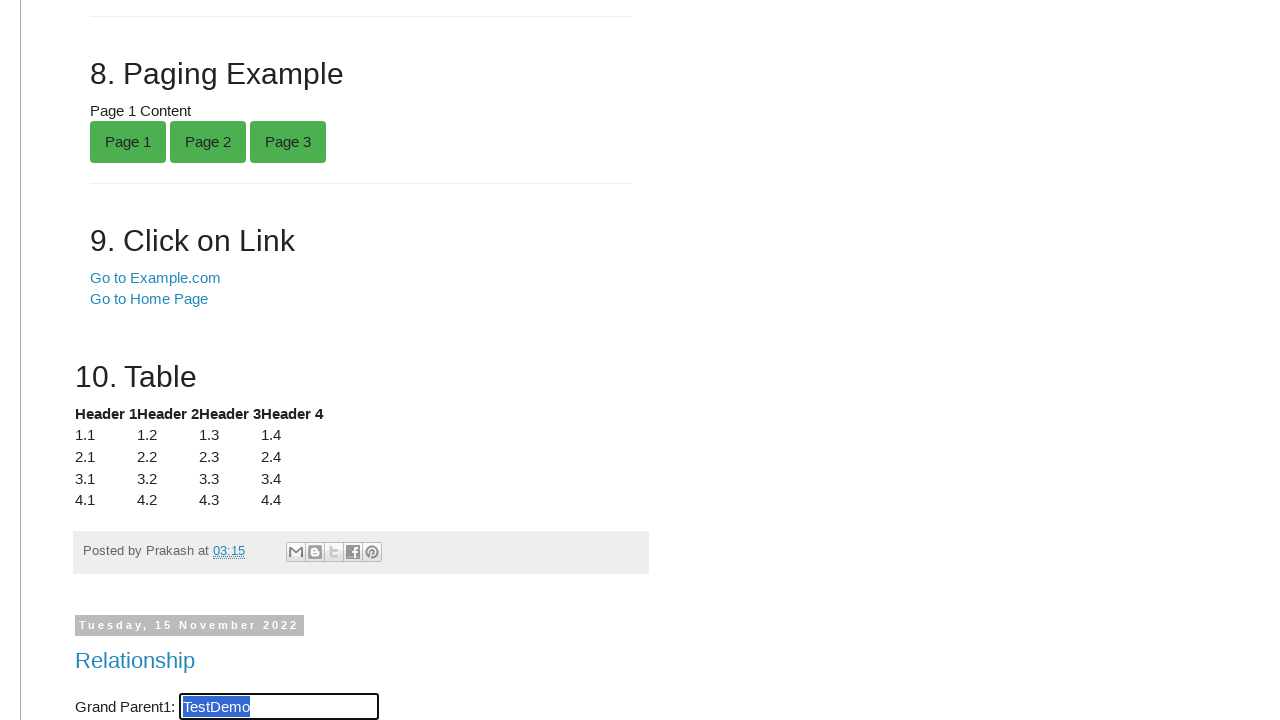

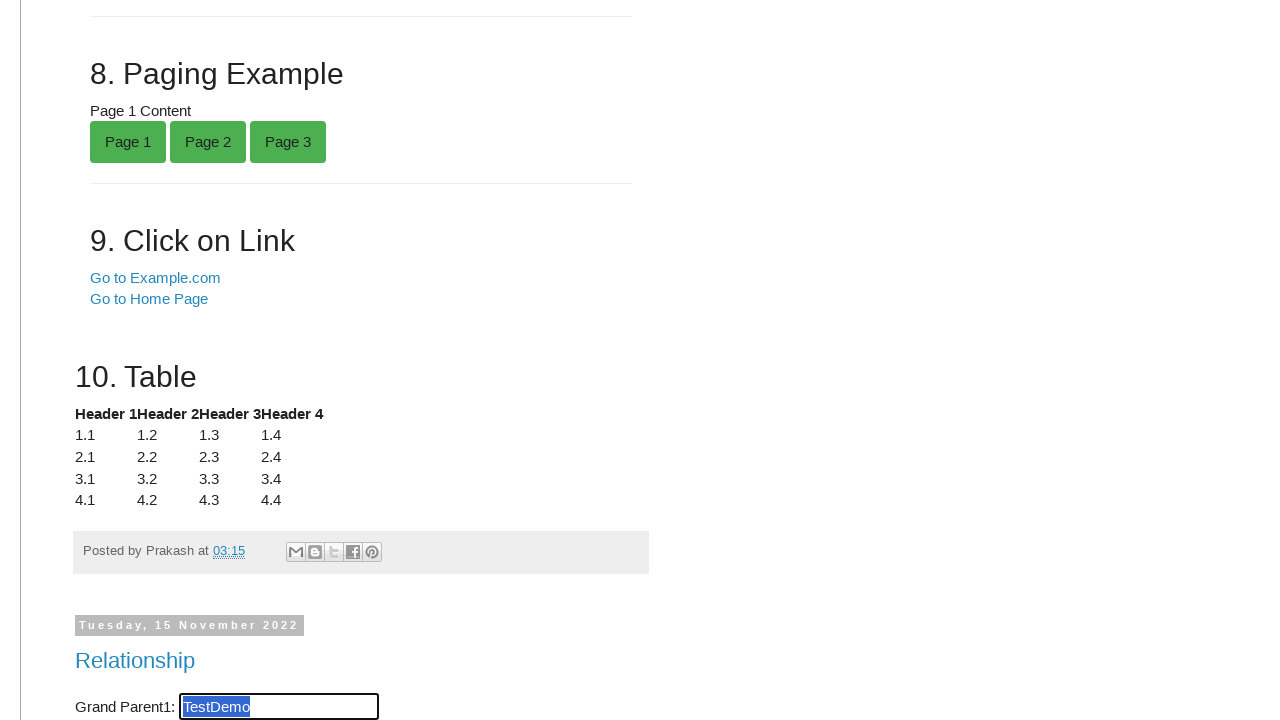